Tests keyboard actions by typing text in uppercase using SHIFT key modifier into a firstname input field

Starting URL: https://awesomeqa.com/practice.html

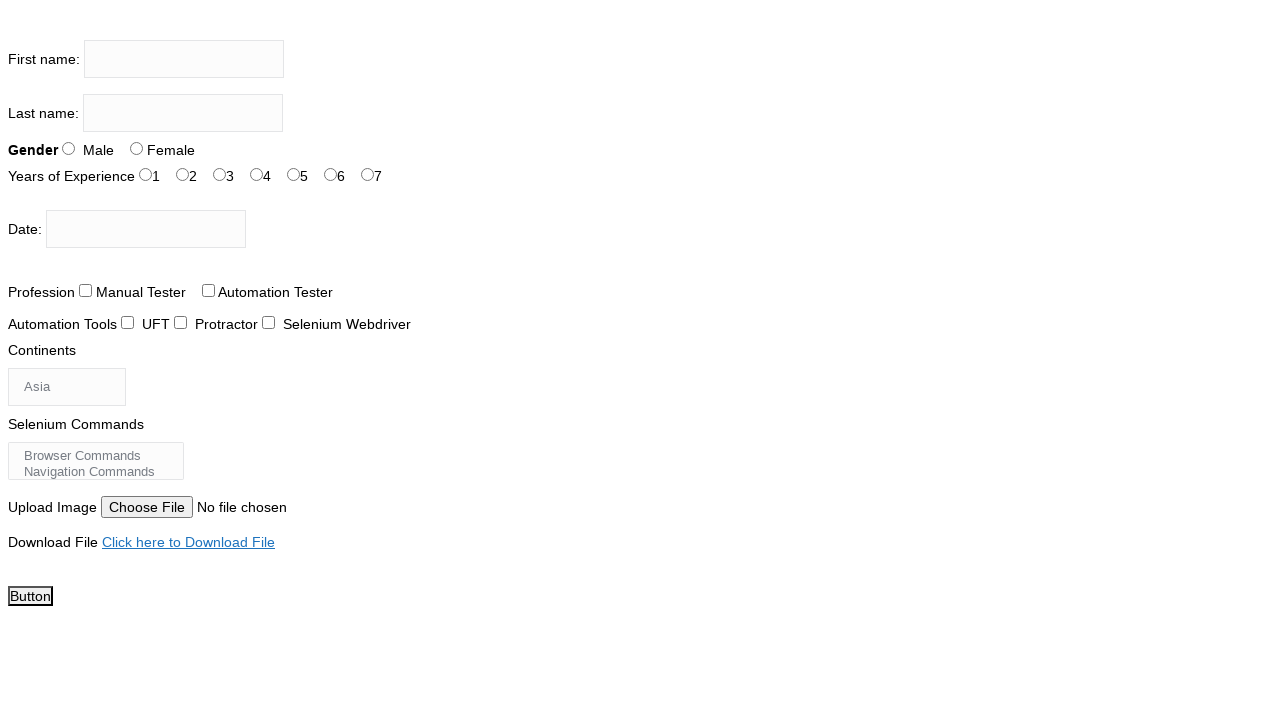

Filled firstname field with uppercase text 'THE TEST CASE' on input[name='firstname']
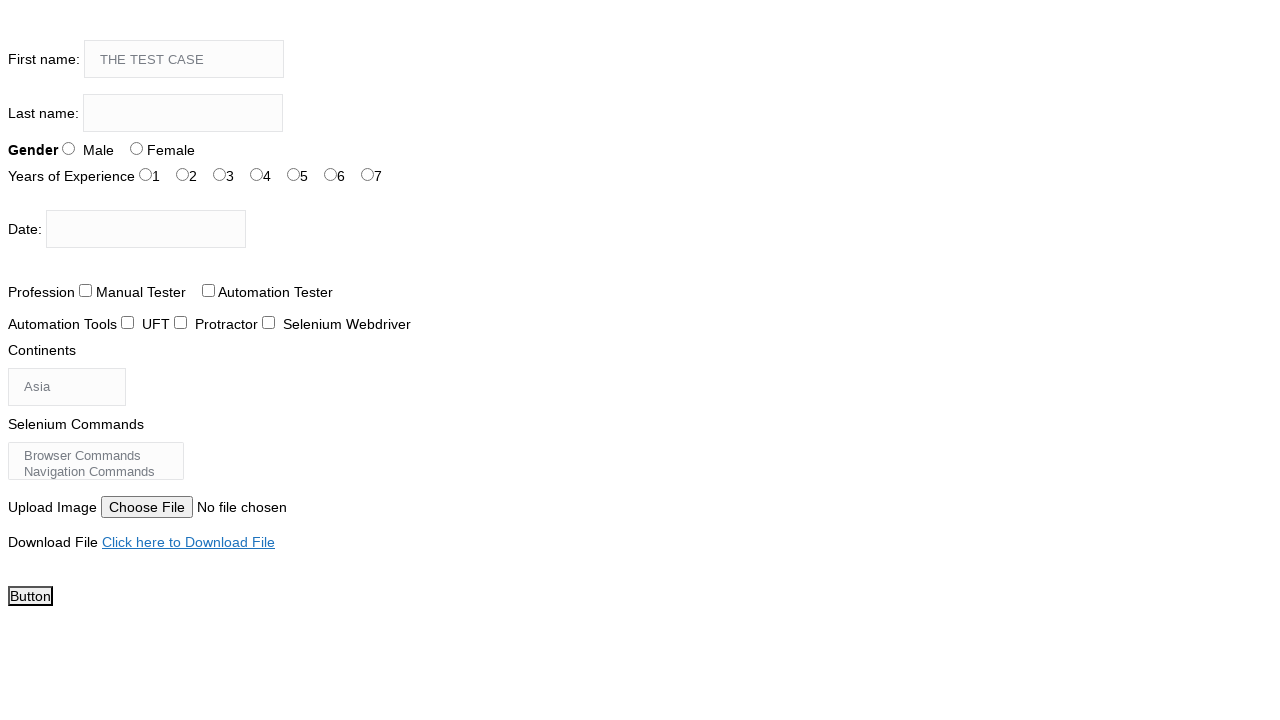

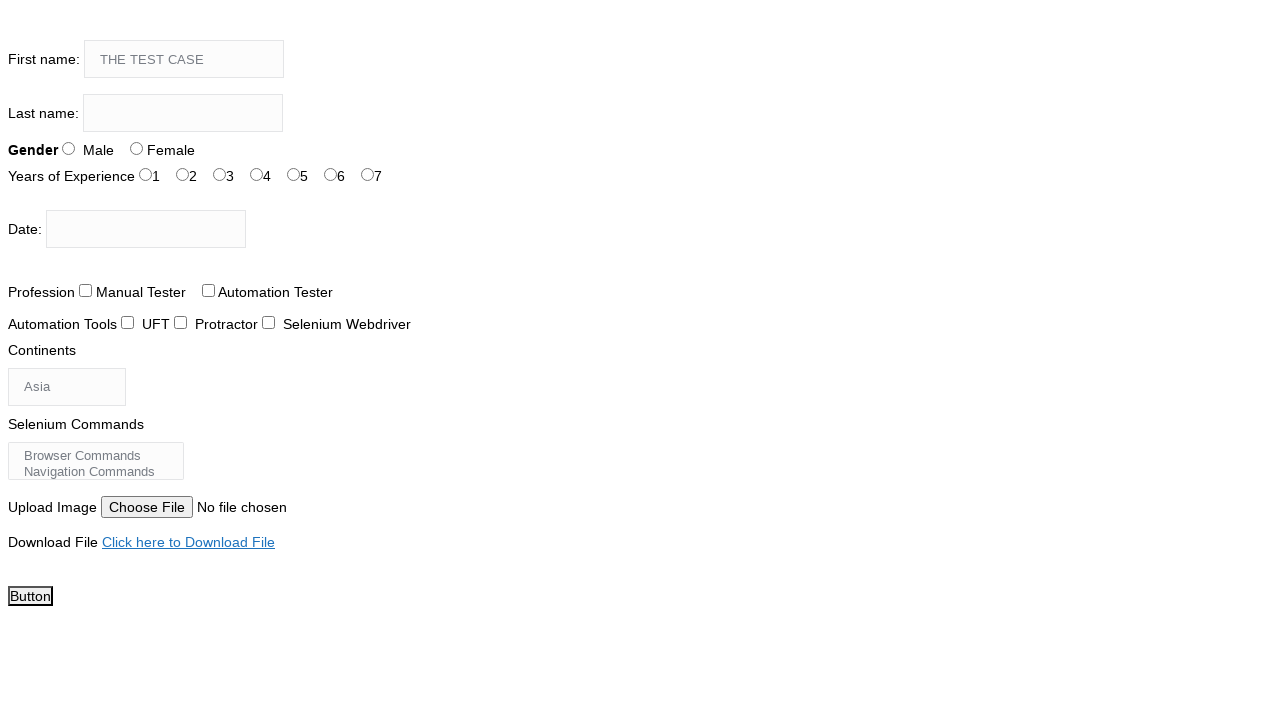